Tests a math problem form by reading a value, calculating the answer using a mathematical function, filling the answer field, selecting checkbox and radio button options, and submitting the form

Starting URL: https://suninjuly.github.io/math.html

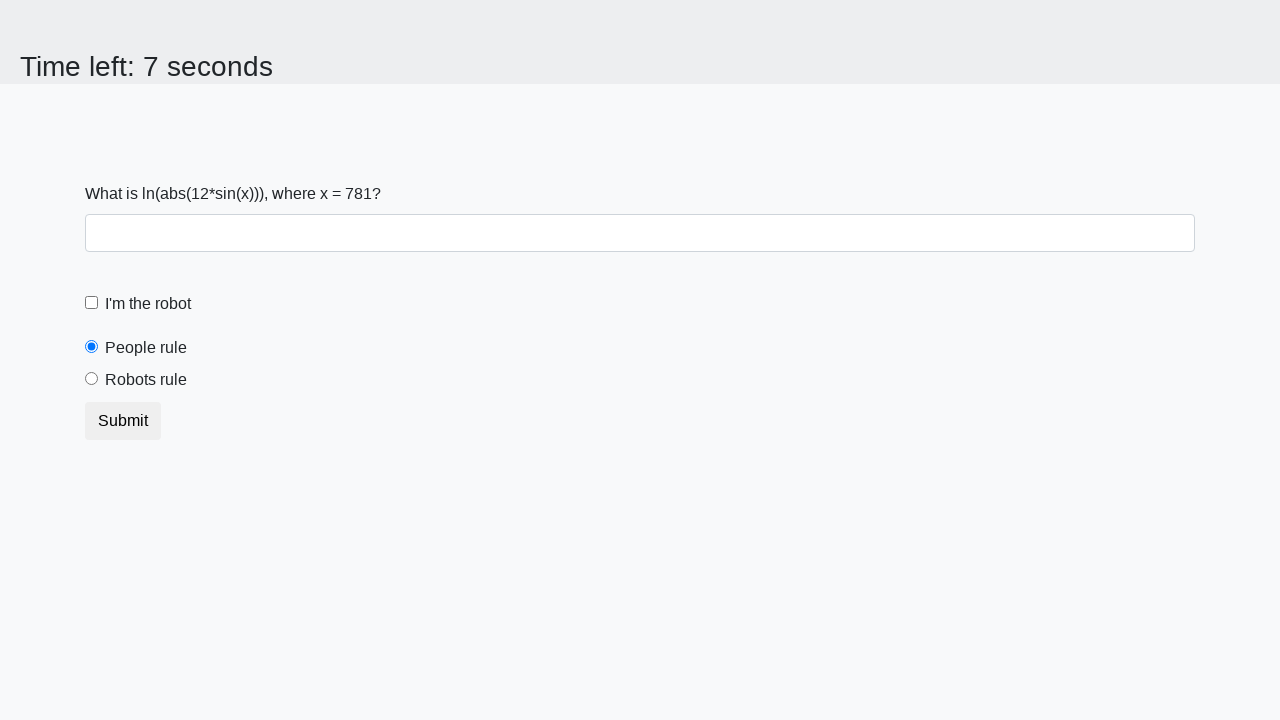

Located the x value element
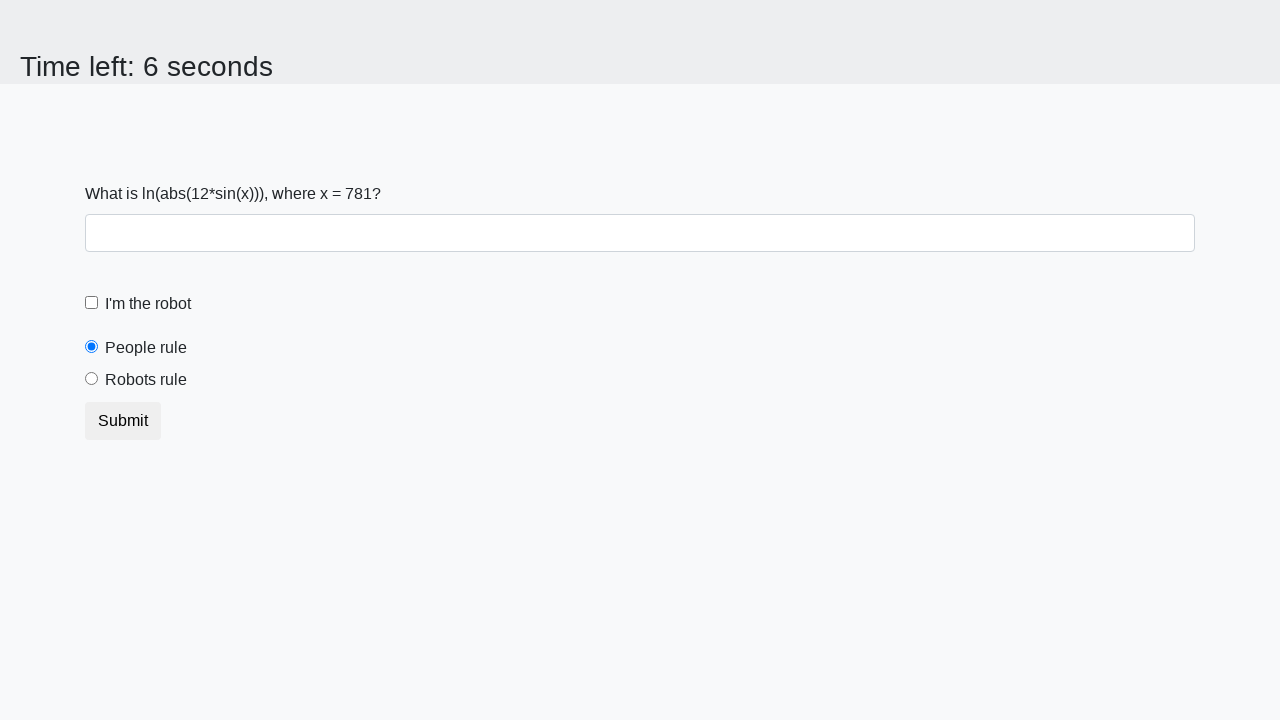

Retrieved x value from the page
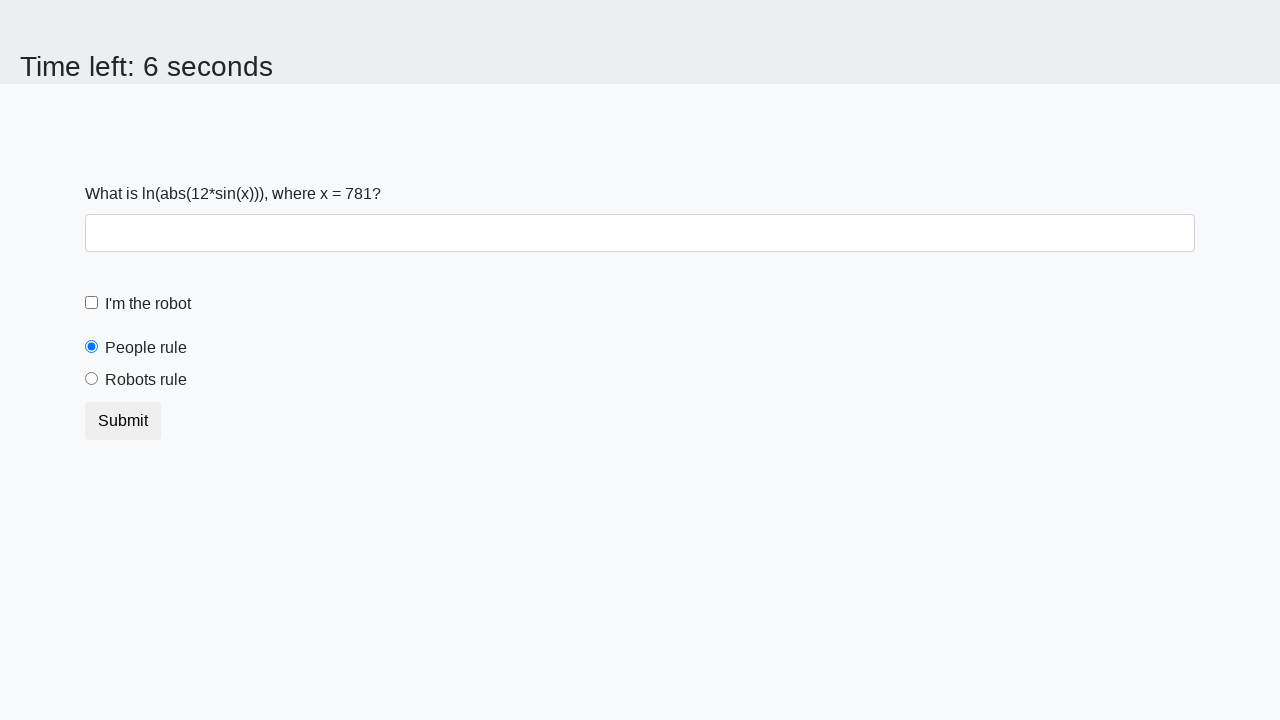

Calculated the answer using mathematical function: log(abs(12*sin(x)))
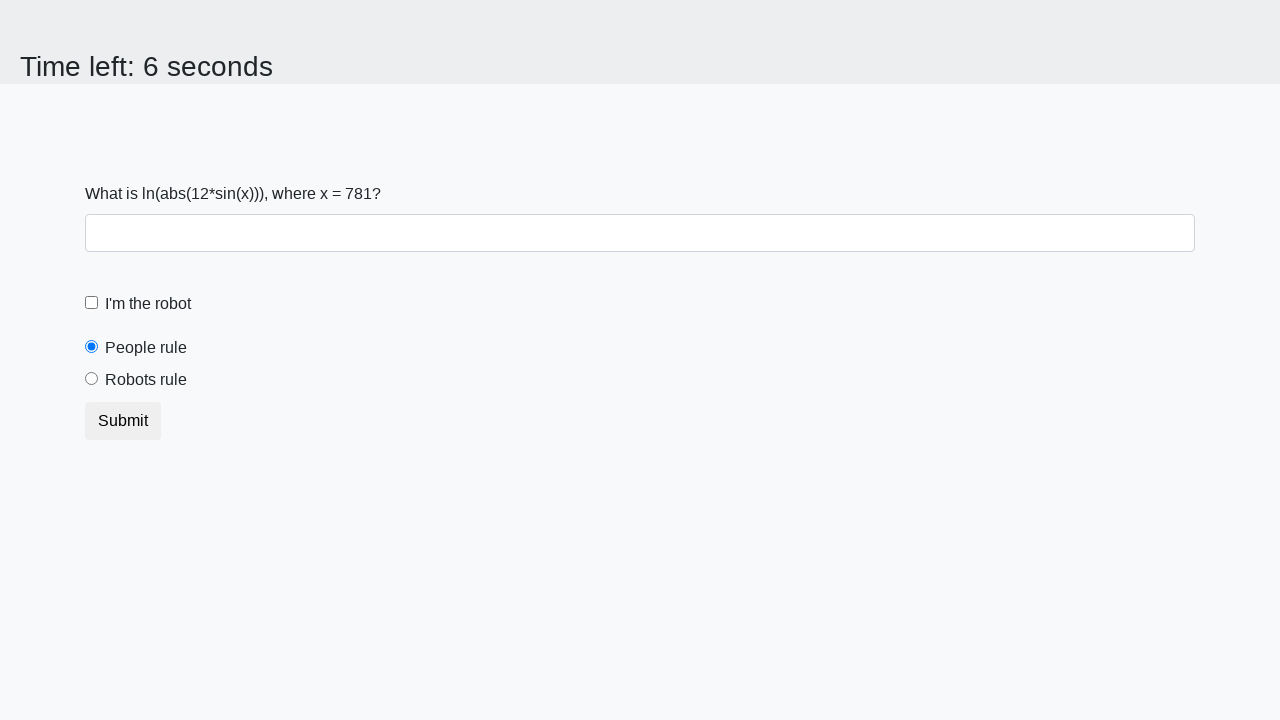

Filled answer field with calculated value on #answer
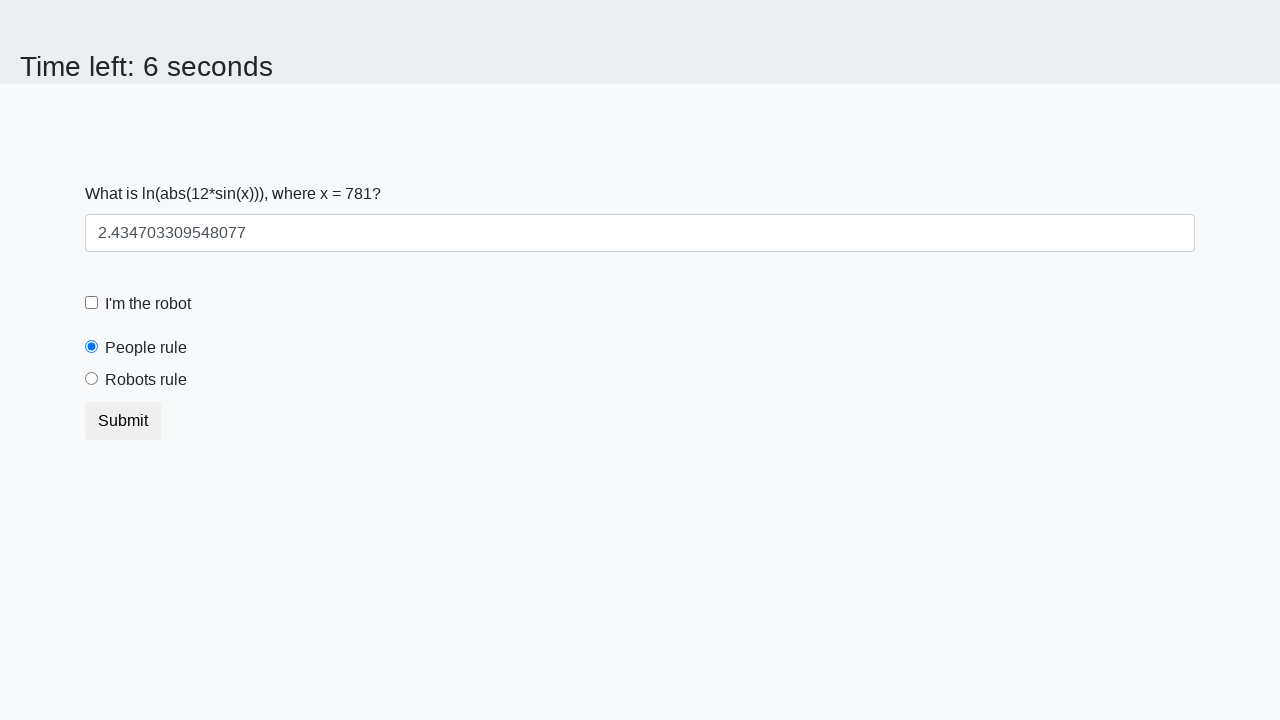

Clicked the 'I'm the robot' checkbox at (92, 303) on #robotCheckbox
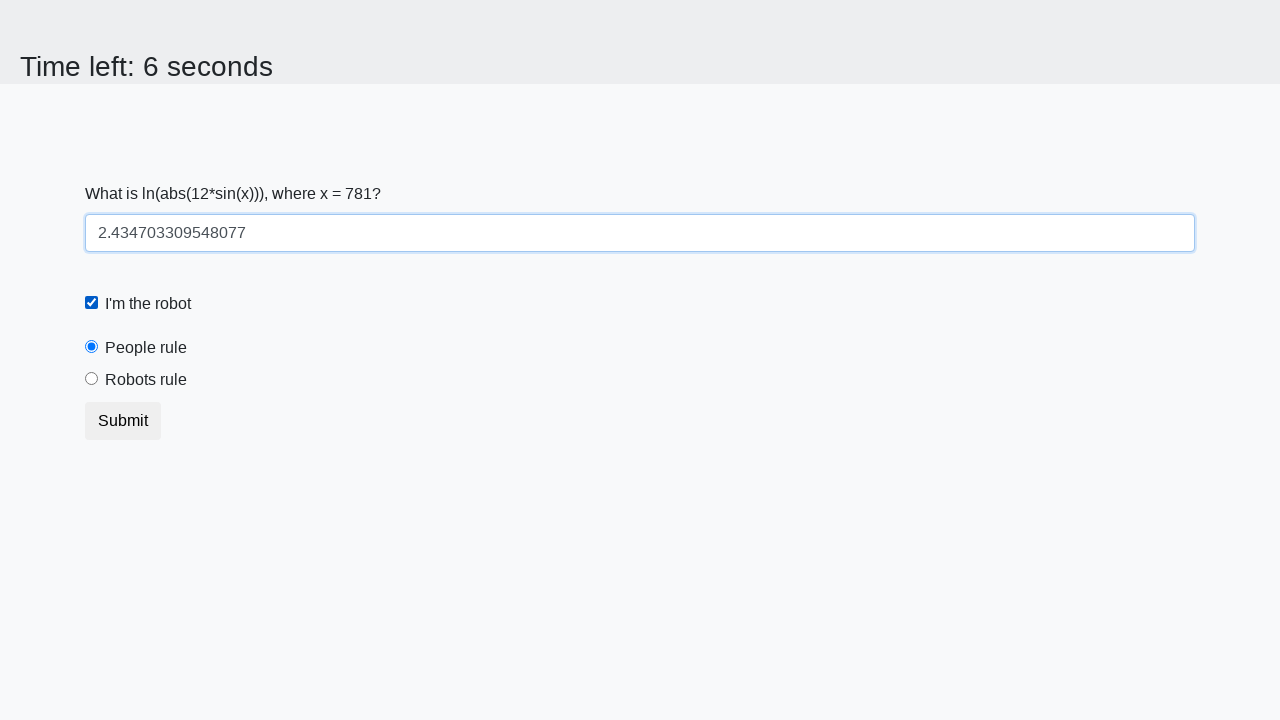

Selected the 'Robots rule!' radio button at (92, 379) on #robotsRule
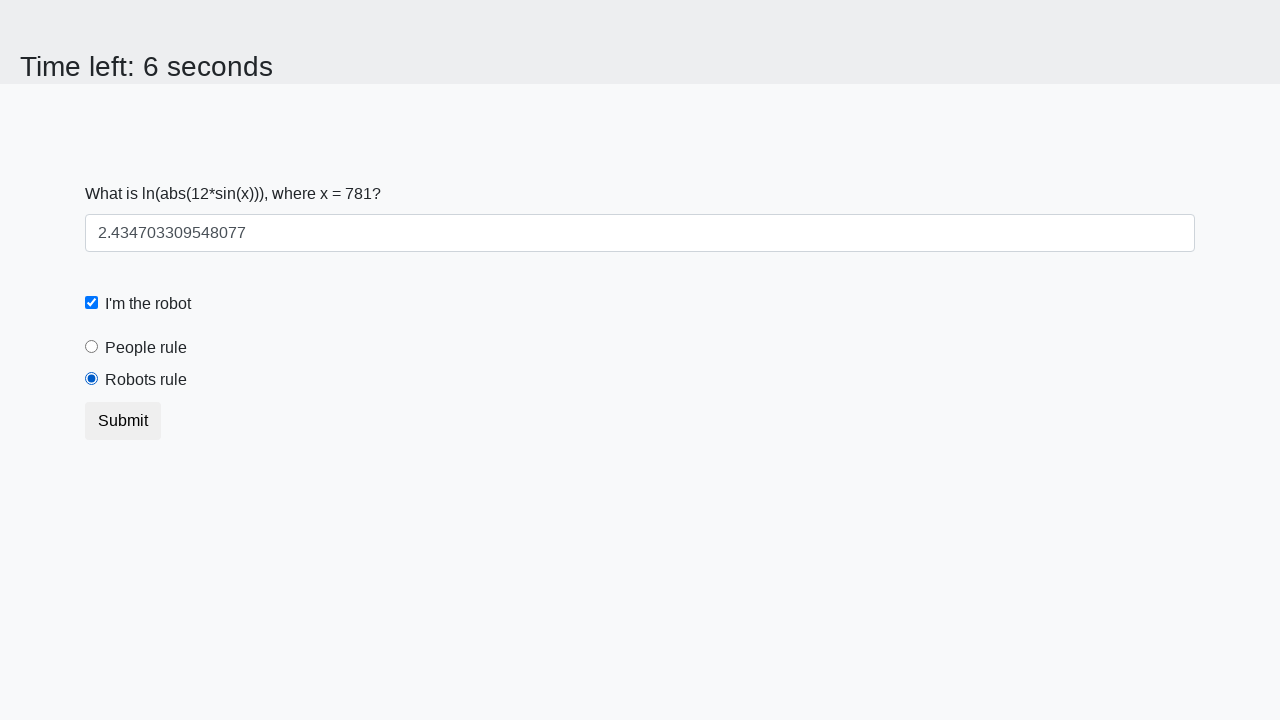

Clicked the submit button to submit the form at (123, 421) on button.btn
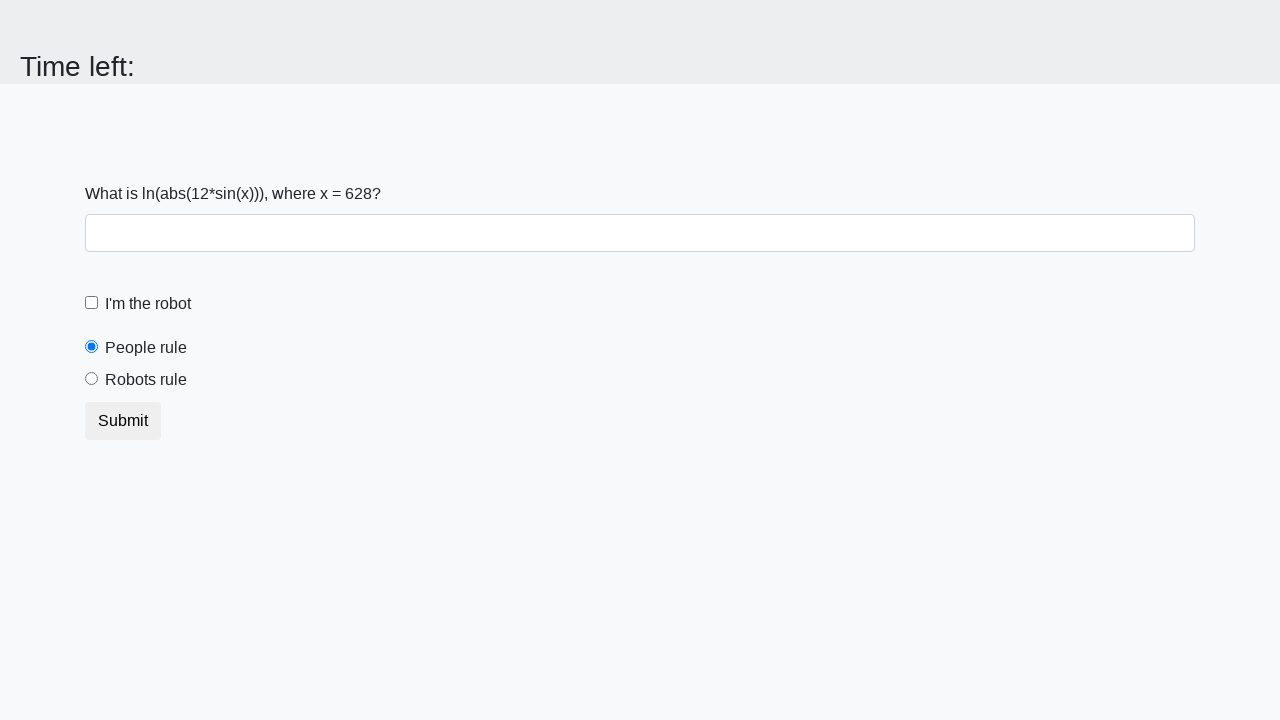

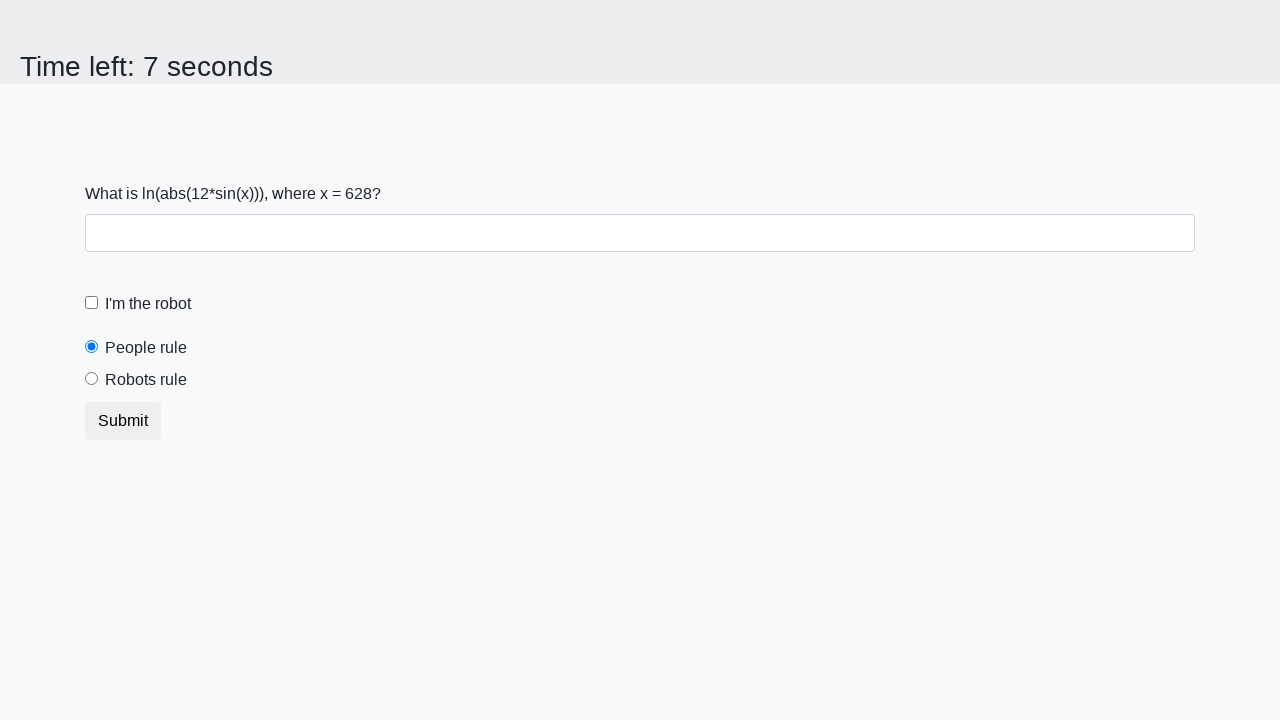